Tests dropdown selection functionality by navigating to a select page and performing various selection operations on a dropdown menu

Starting URL: https://qbek.github.io/selenium-exercises/en/

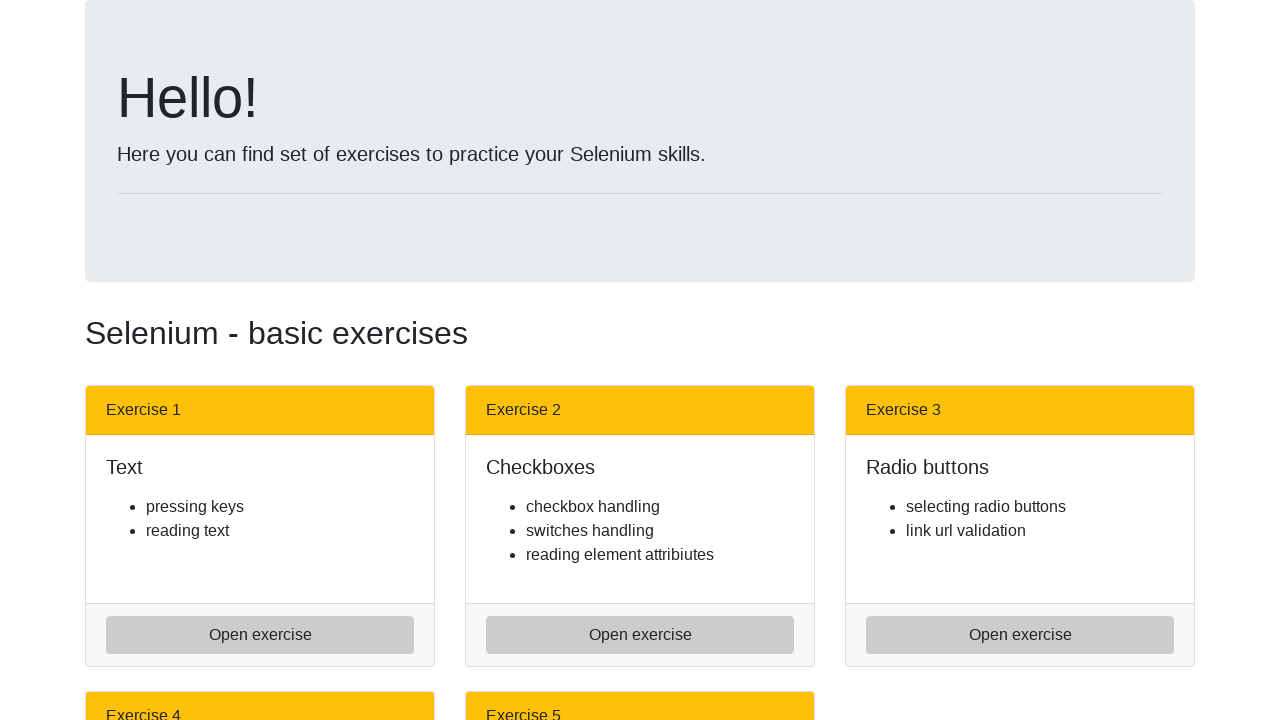

Clicked on the selects.html link to navigate to select page at (260, 664) on a[href='selects.html']
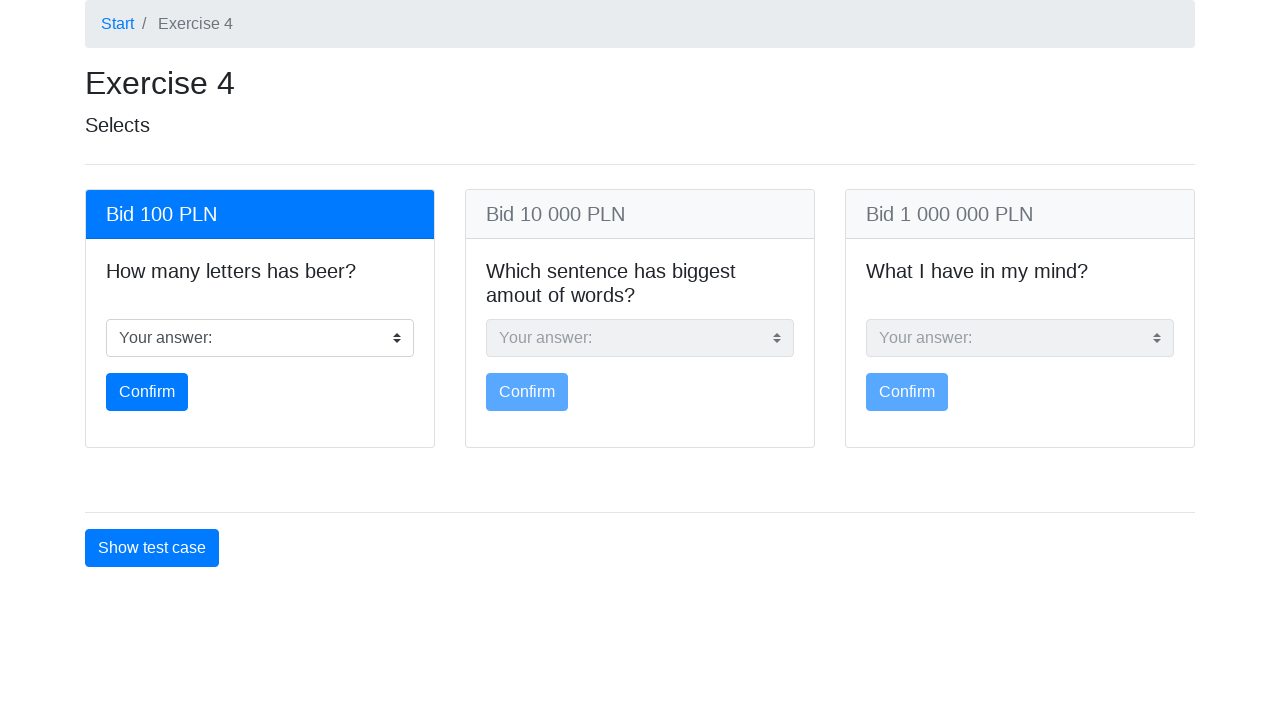

Dropdown menu element loaded and ready
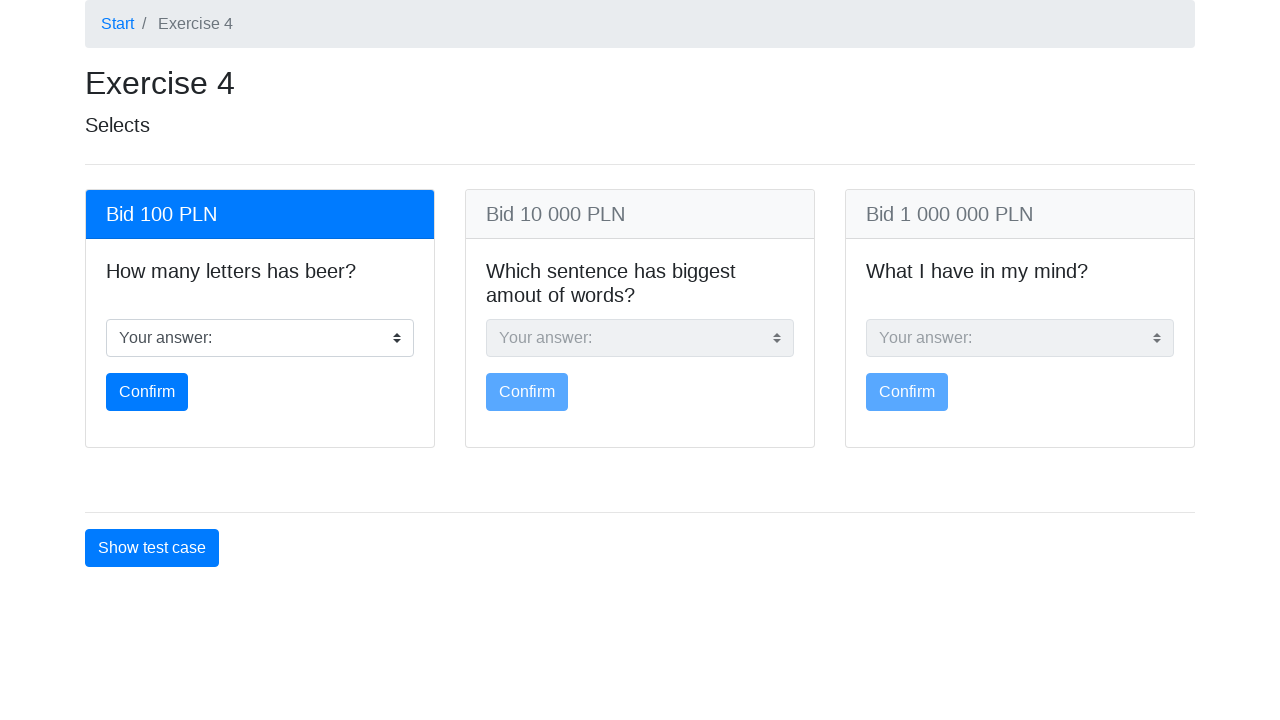

Selected dropdown option by value '4' on .custom-select.mb-3
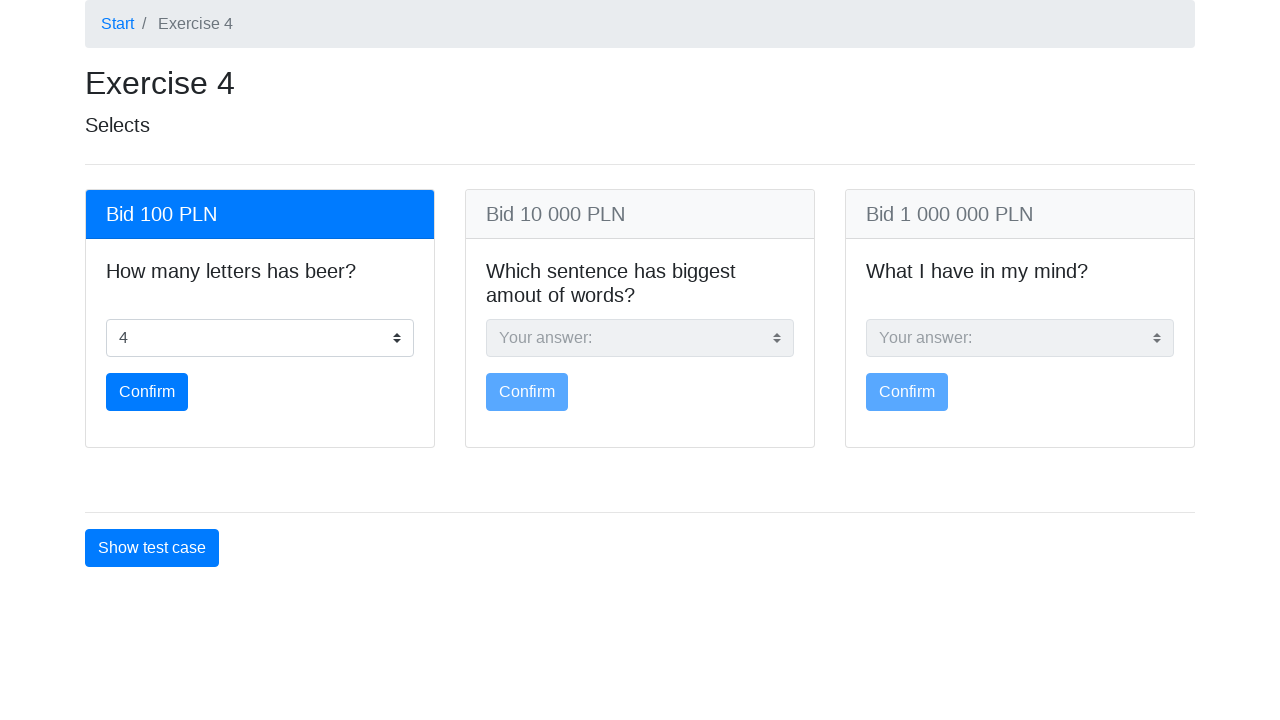

Selected dropdown option by label '5' on .custom-select.mb-3
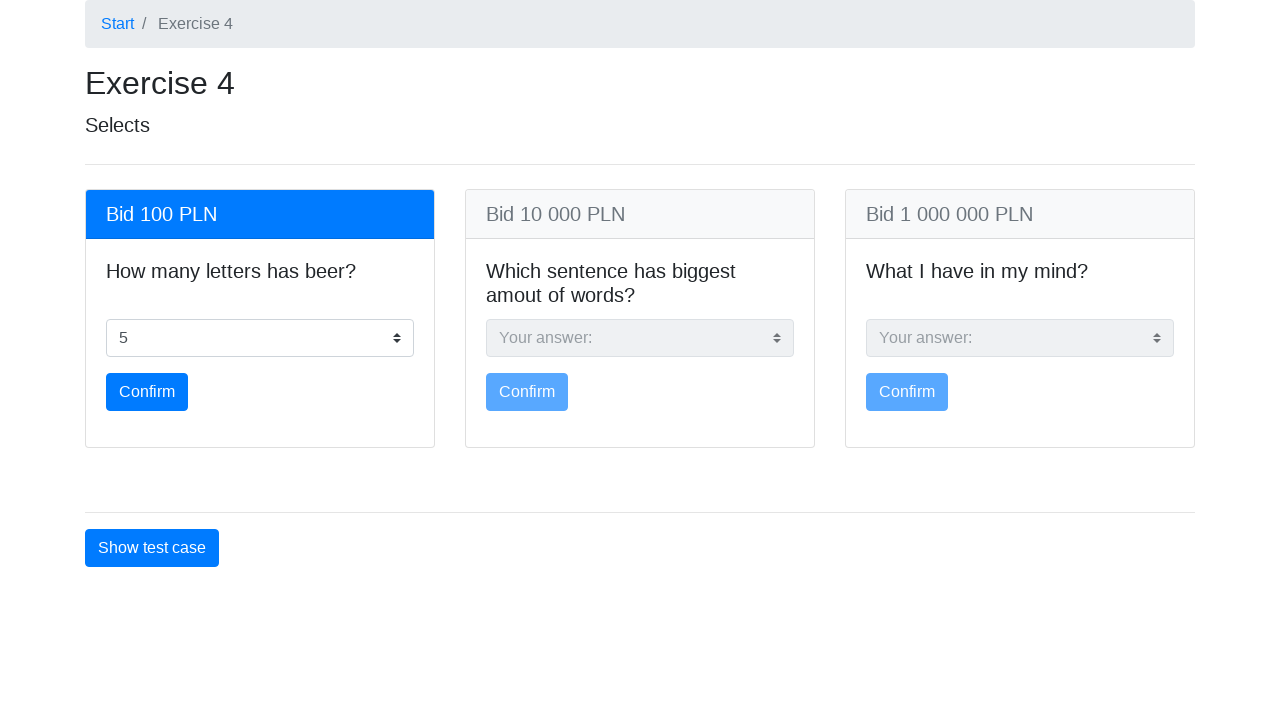

Selected dropdown option by index 1 on .custom-select.mb-3
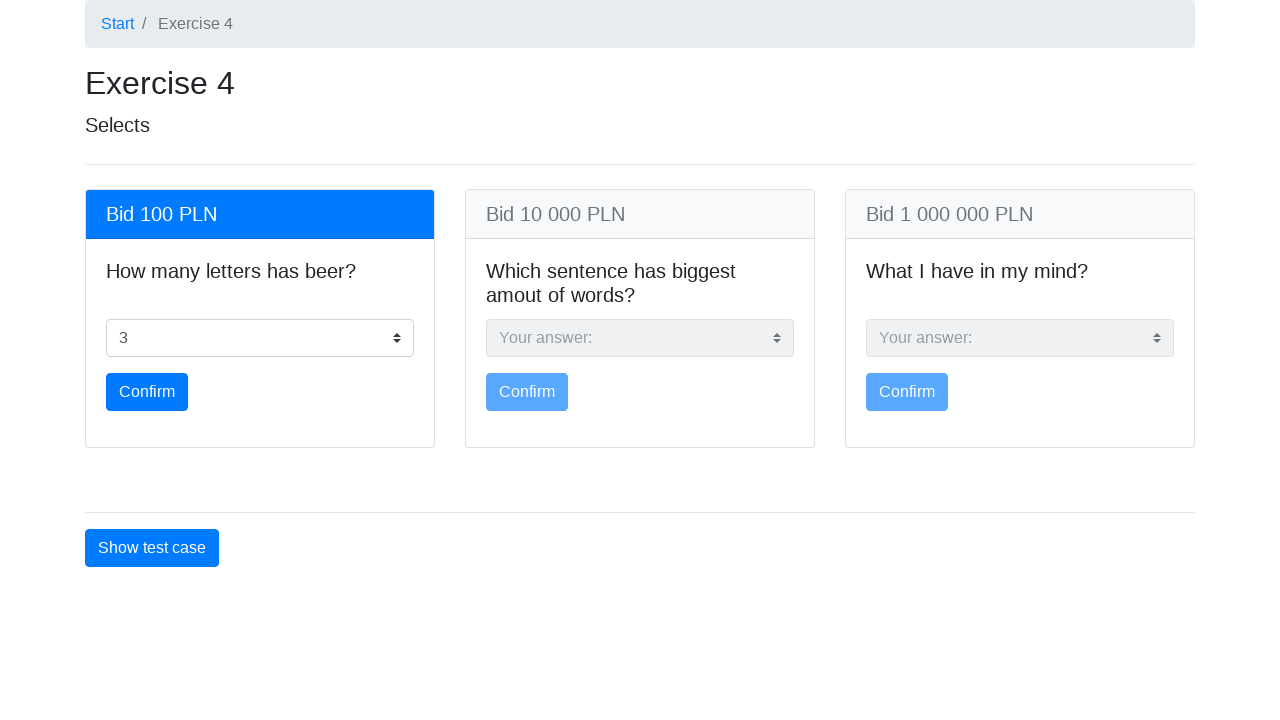

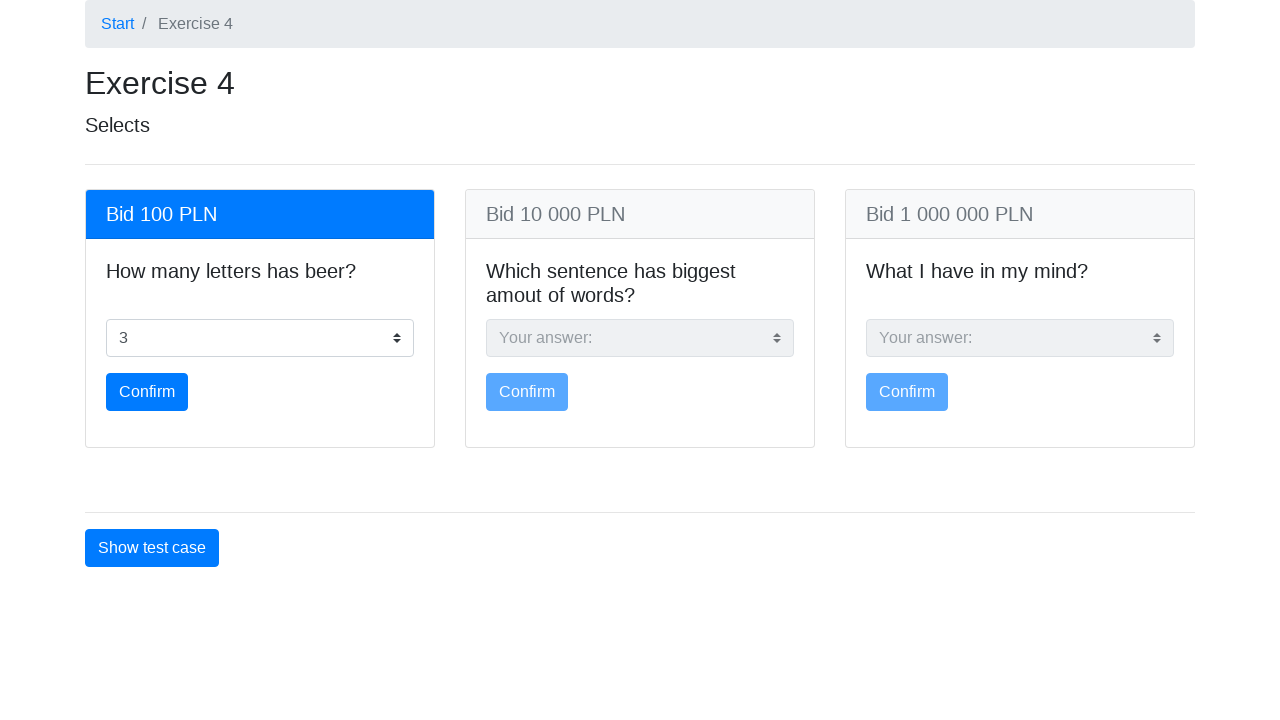